Tests that the page title of the omayo blogspot page matches the expected value "omayo (QAFox.com)"

Starting URL: https://omayo.blogspot.com/

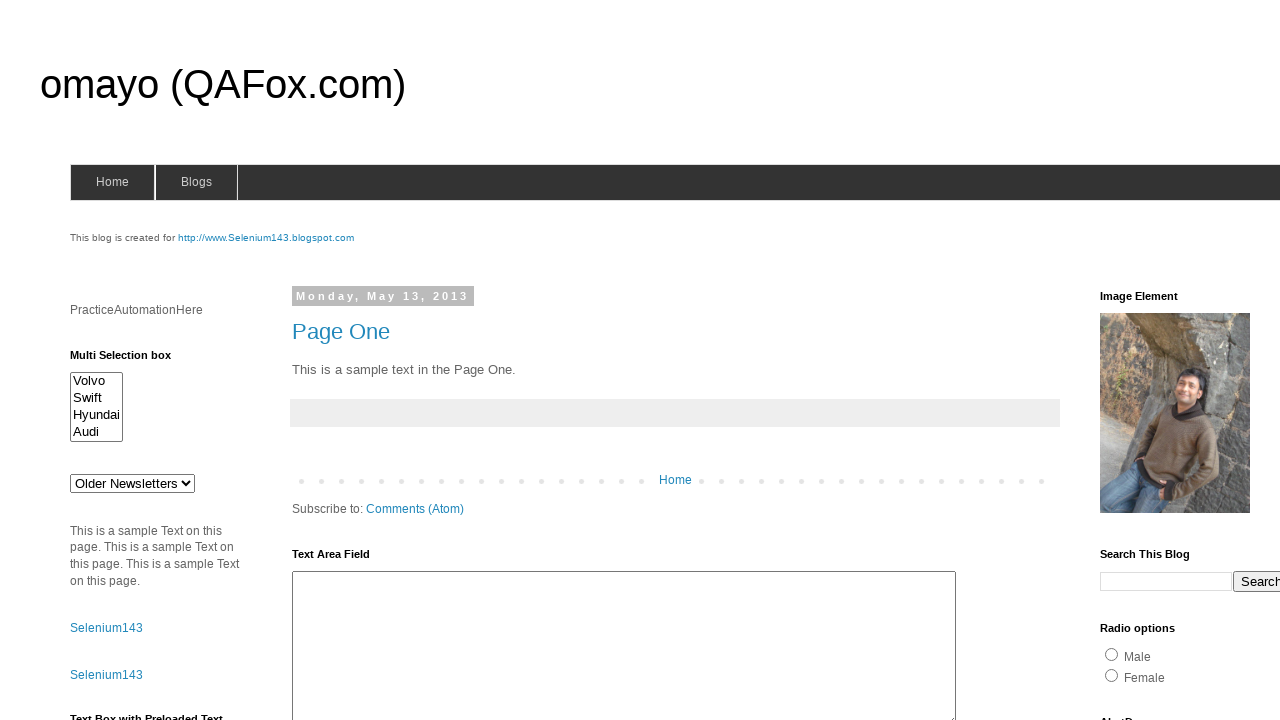

Navigated to omayo blogspot page
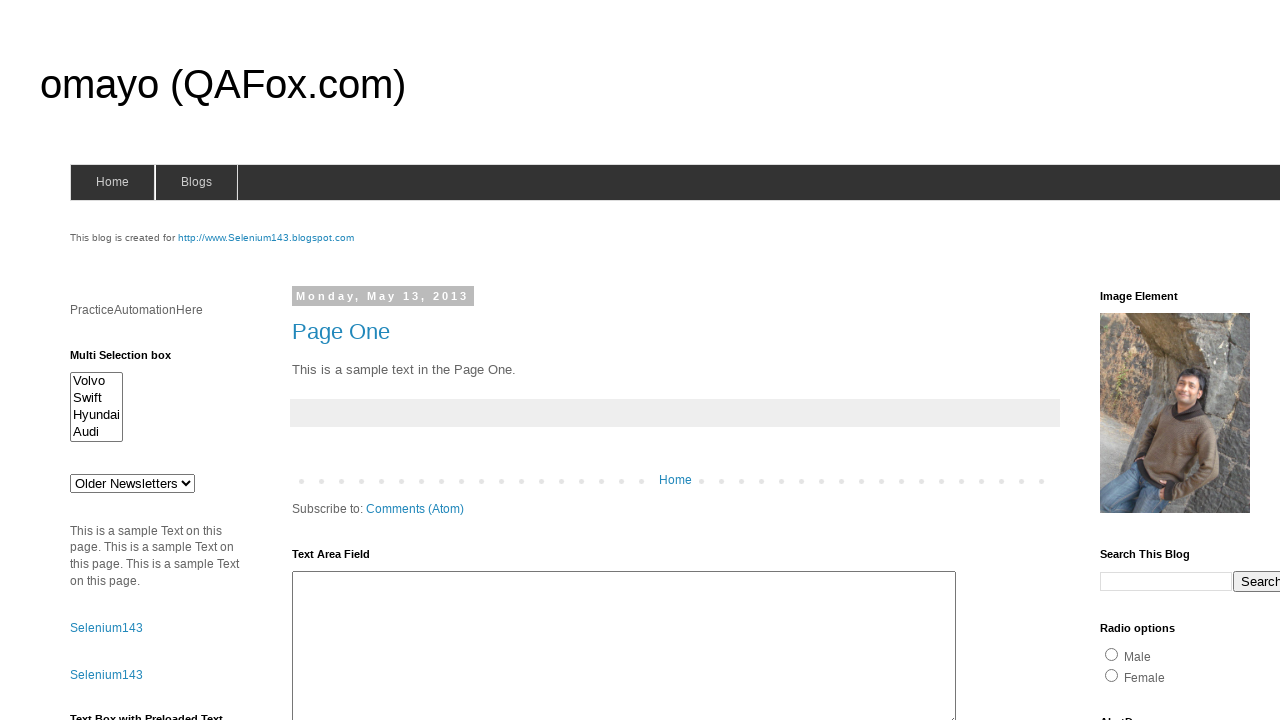

Verified page title is 'omayo (QAFox.com)'
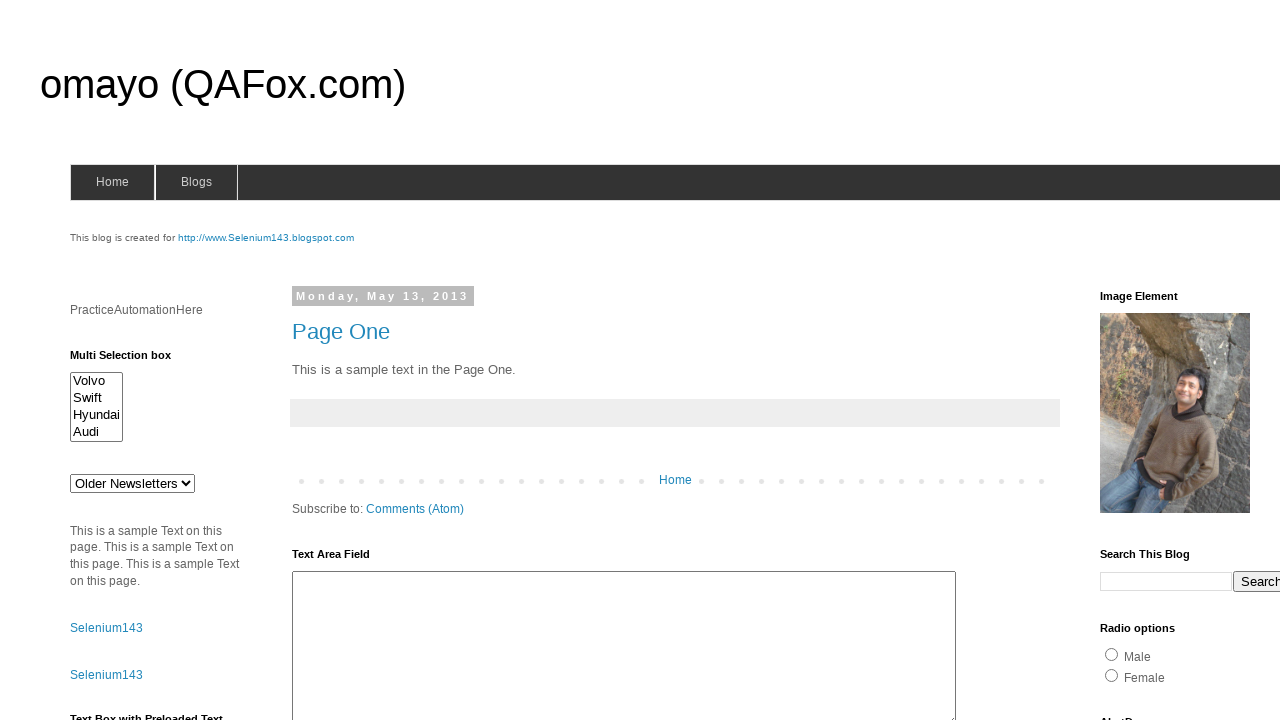

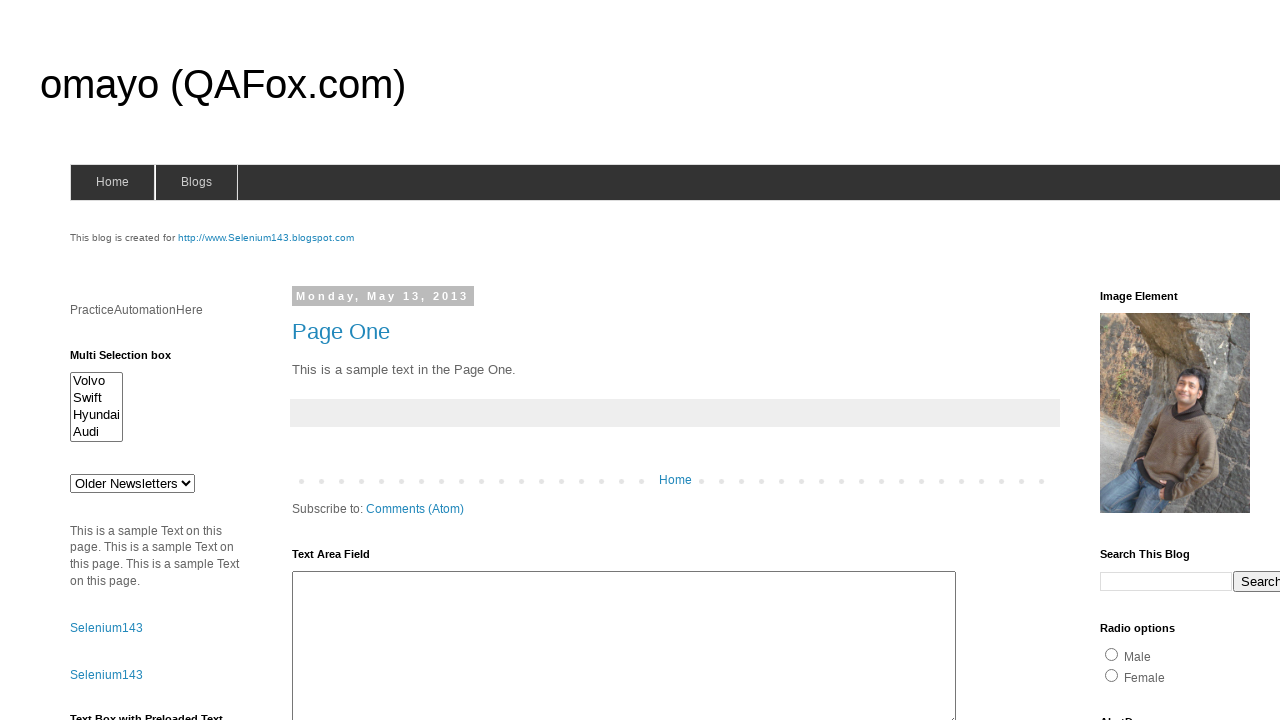